Navigates to an event page on biaarma.com and verifies that event slots and date information are displayed on the page.

Starting URL: https://biaarma.com/event/OpSinyavinoOffensive1

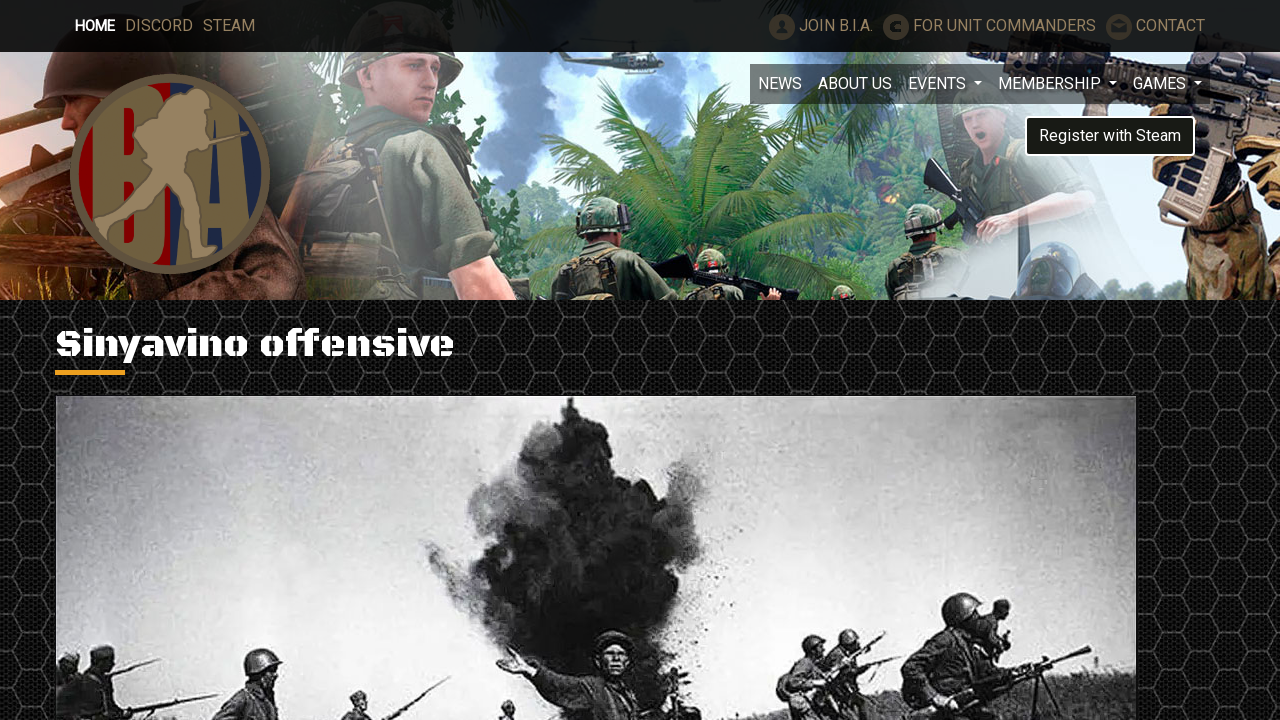

Navigated to event page at https://biaarma.com/event/OpSinyavinoOffensive1
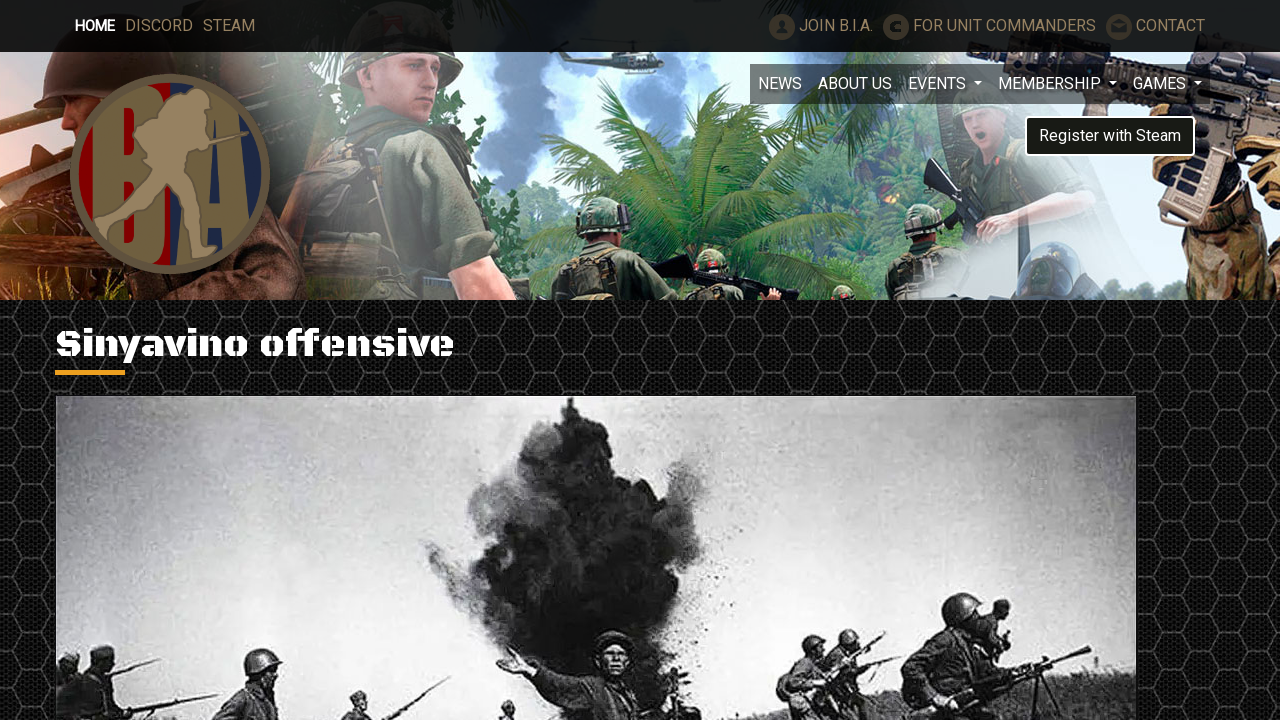

Event slots loaded on the page
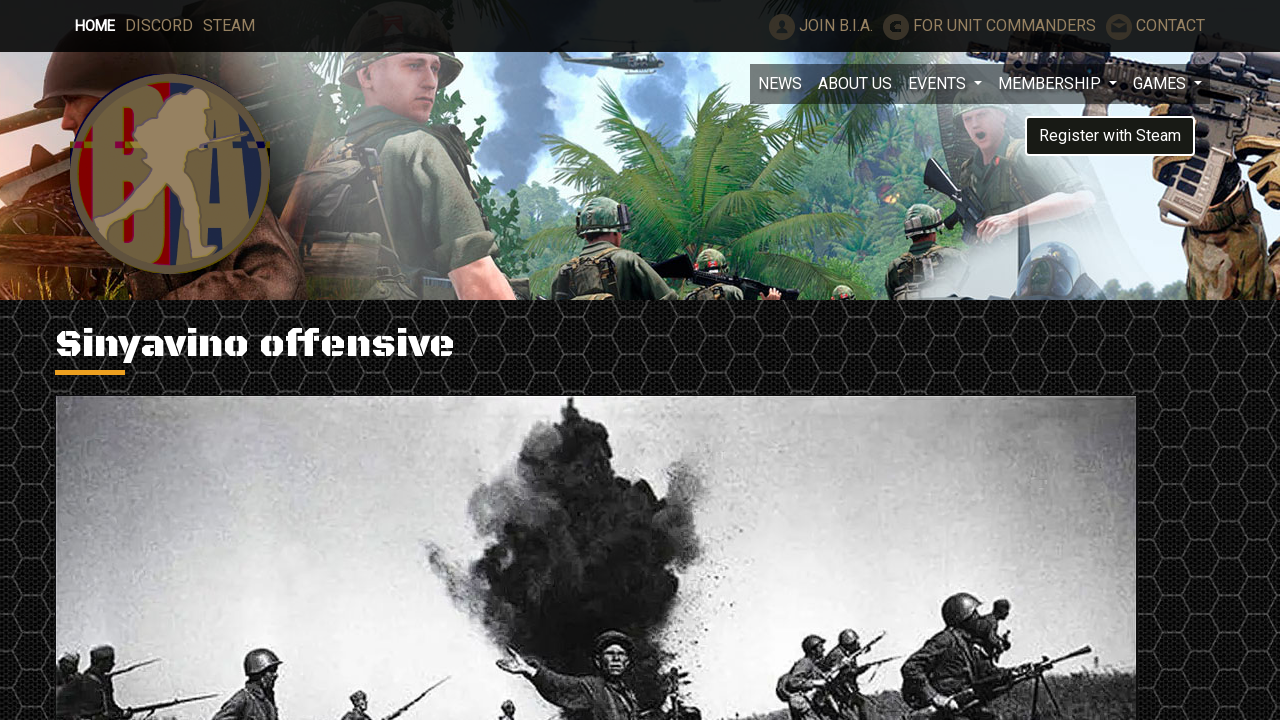

Event date label is present on the page
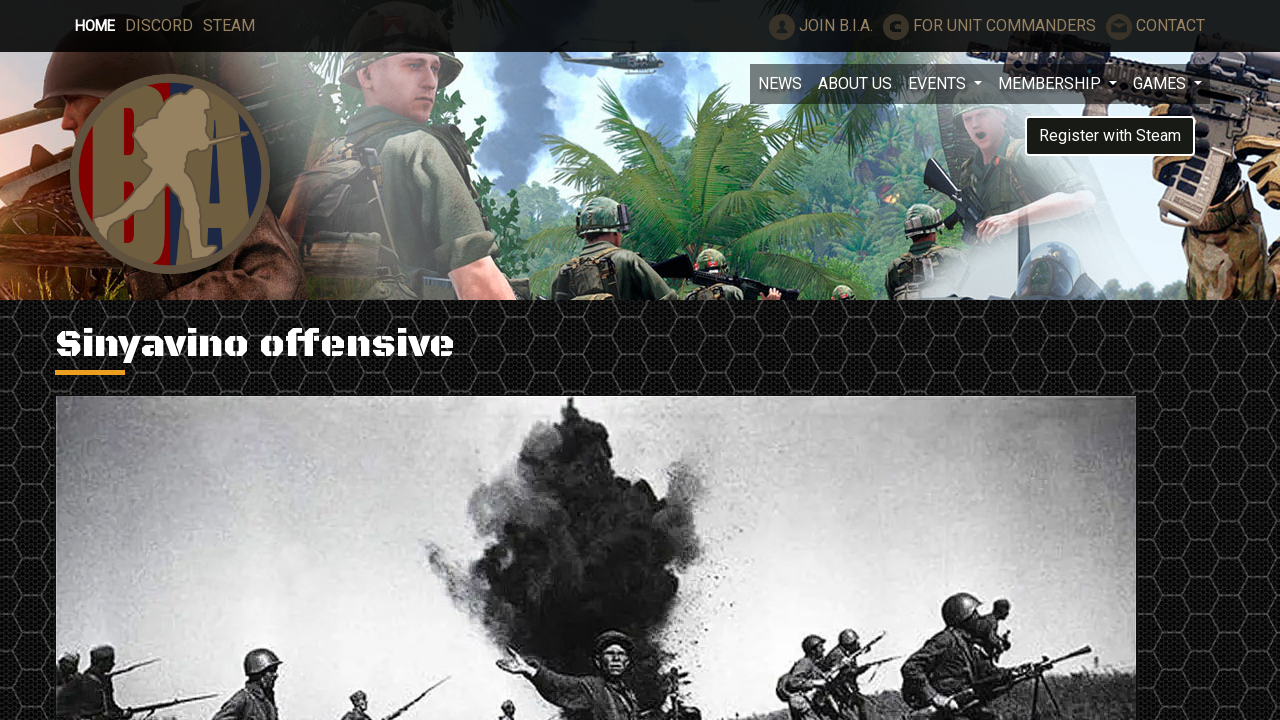

Verified that event slots are displayed (count > 0)
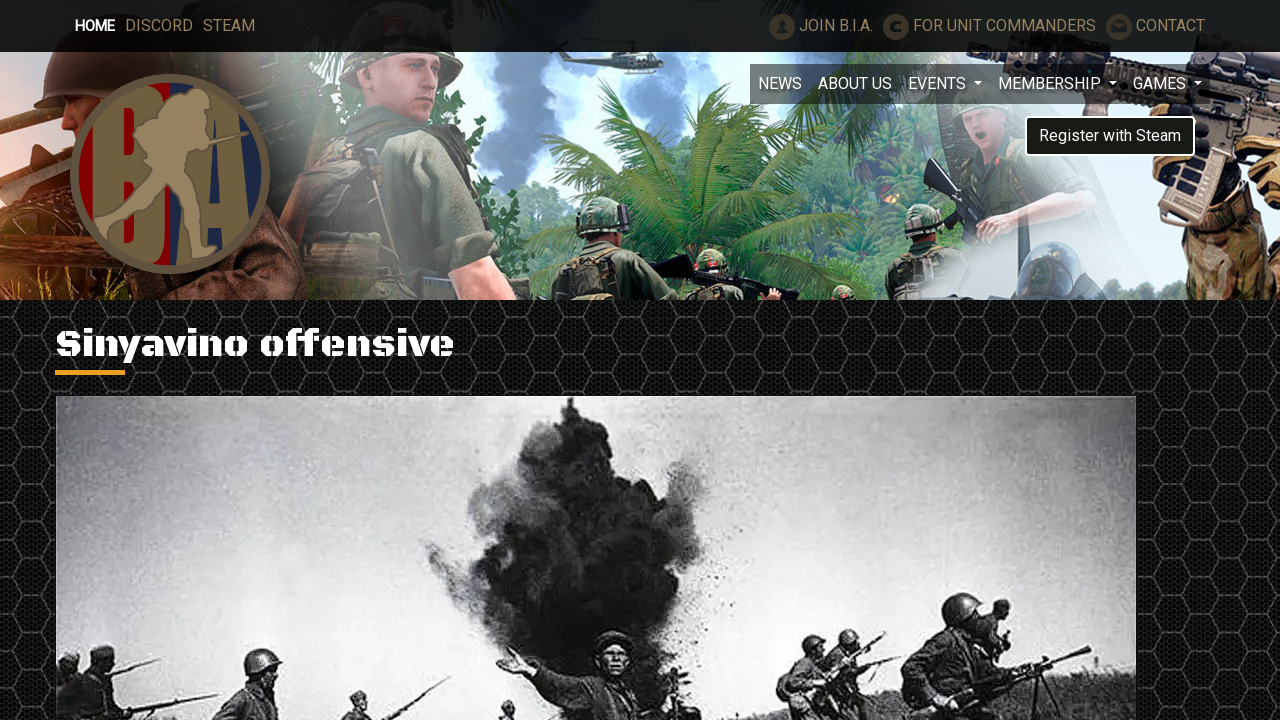

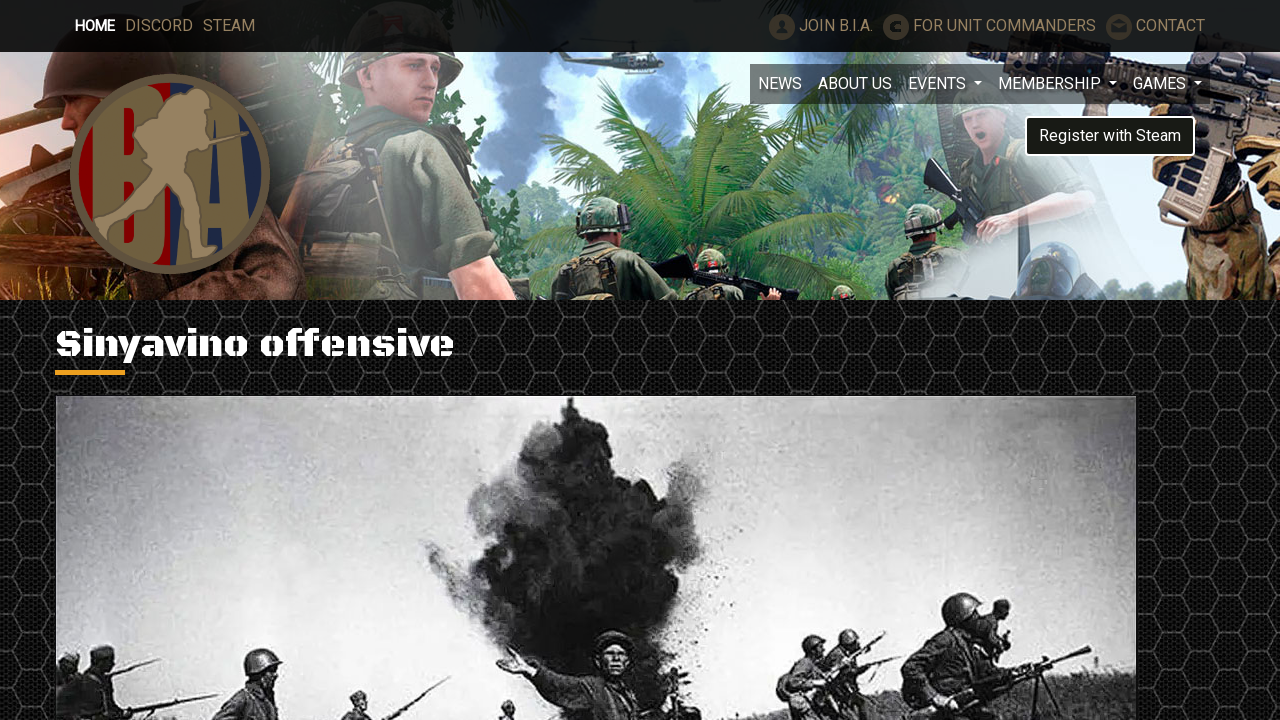